Tests JavaScript scrolling functionality by scrolling to a submit button element on the page

Starting URL: https://demo.automationtesting.in/Register.html

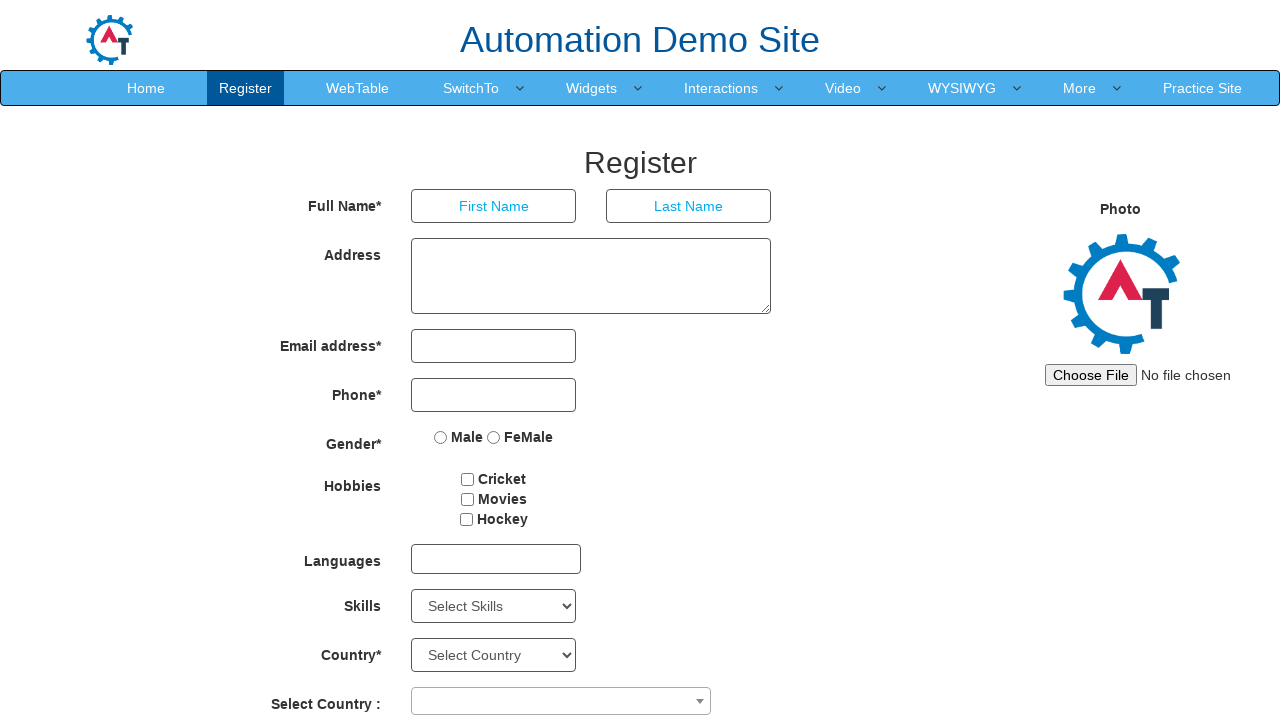

Set viewport size to 1920x1080
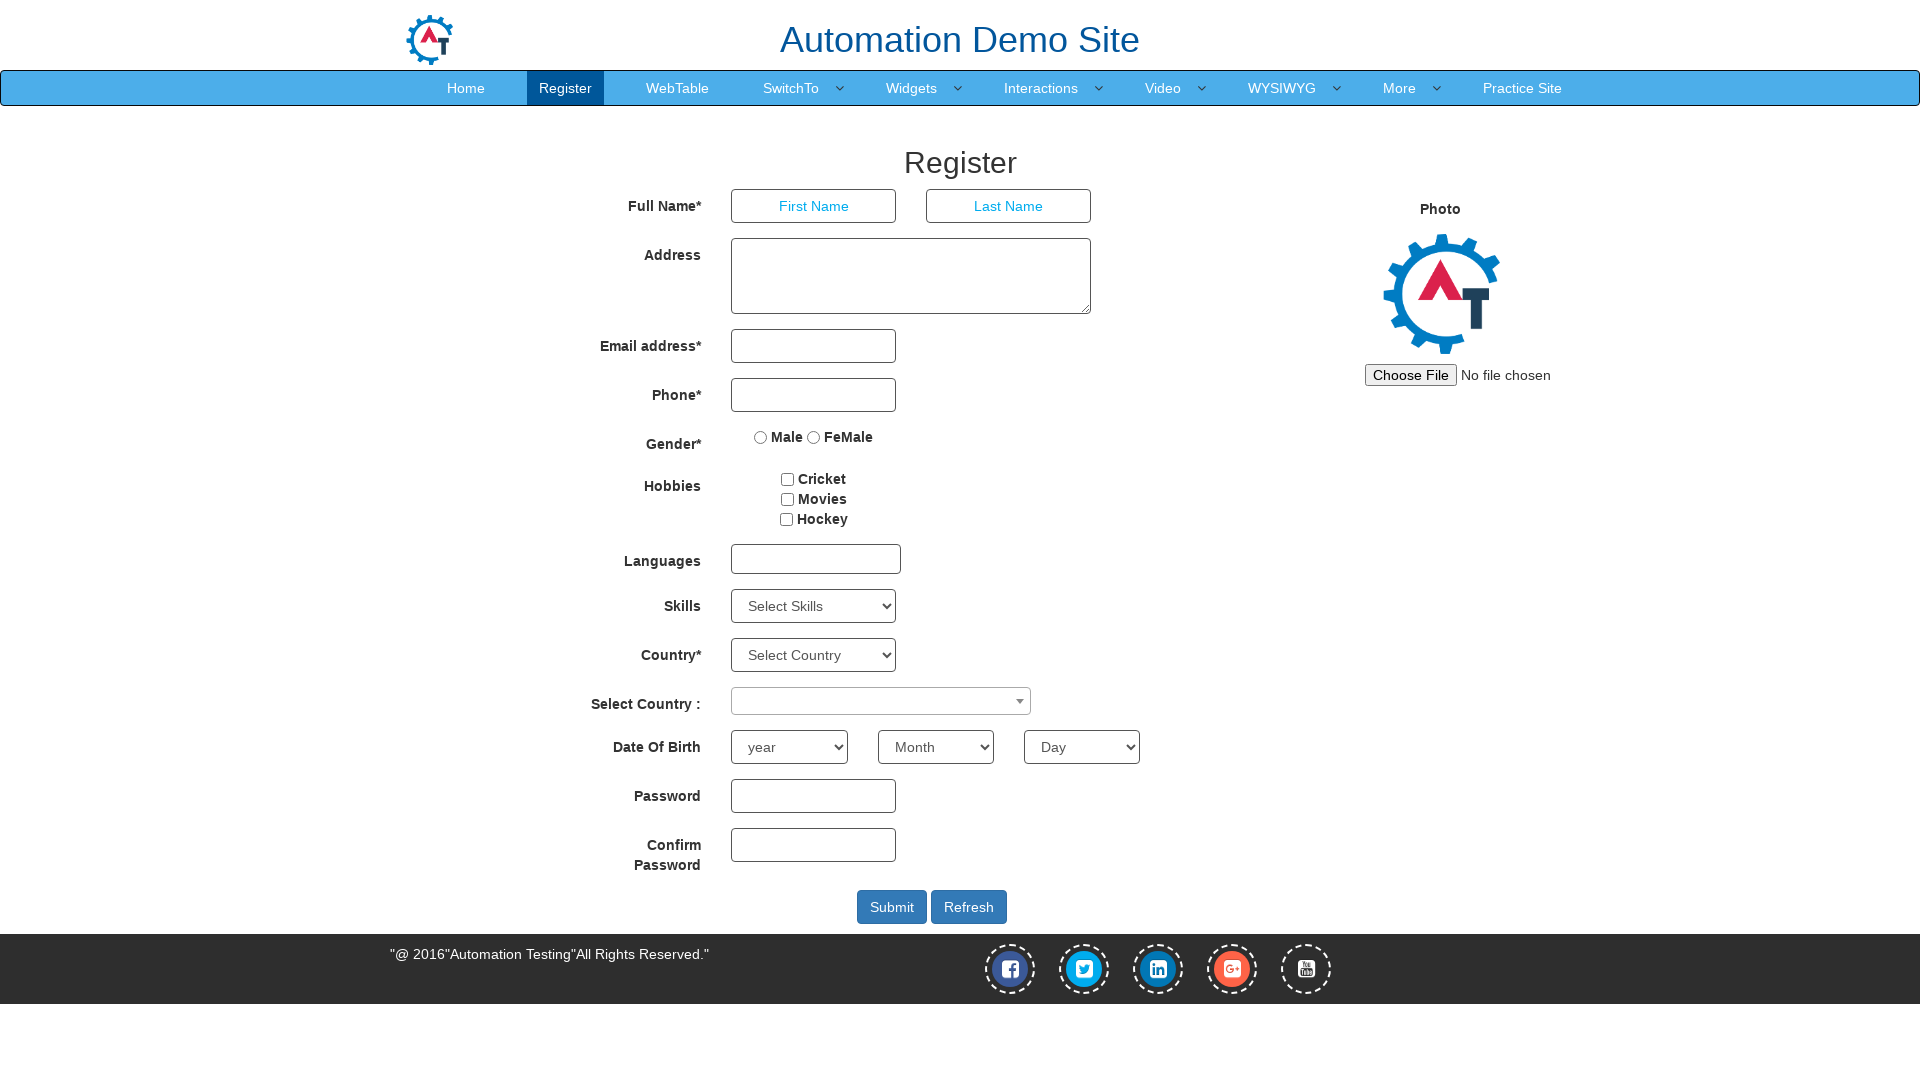

Password field is present on the page
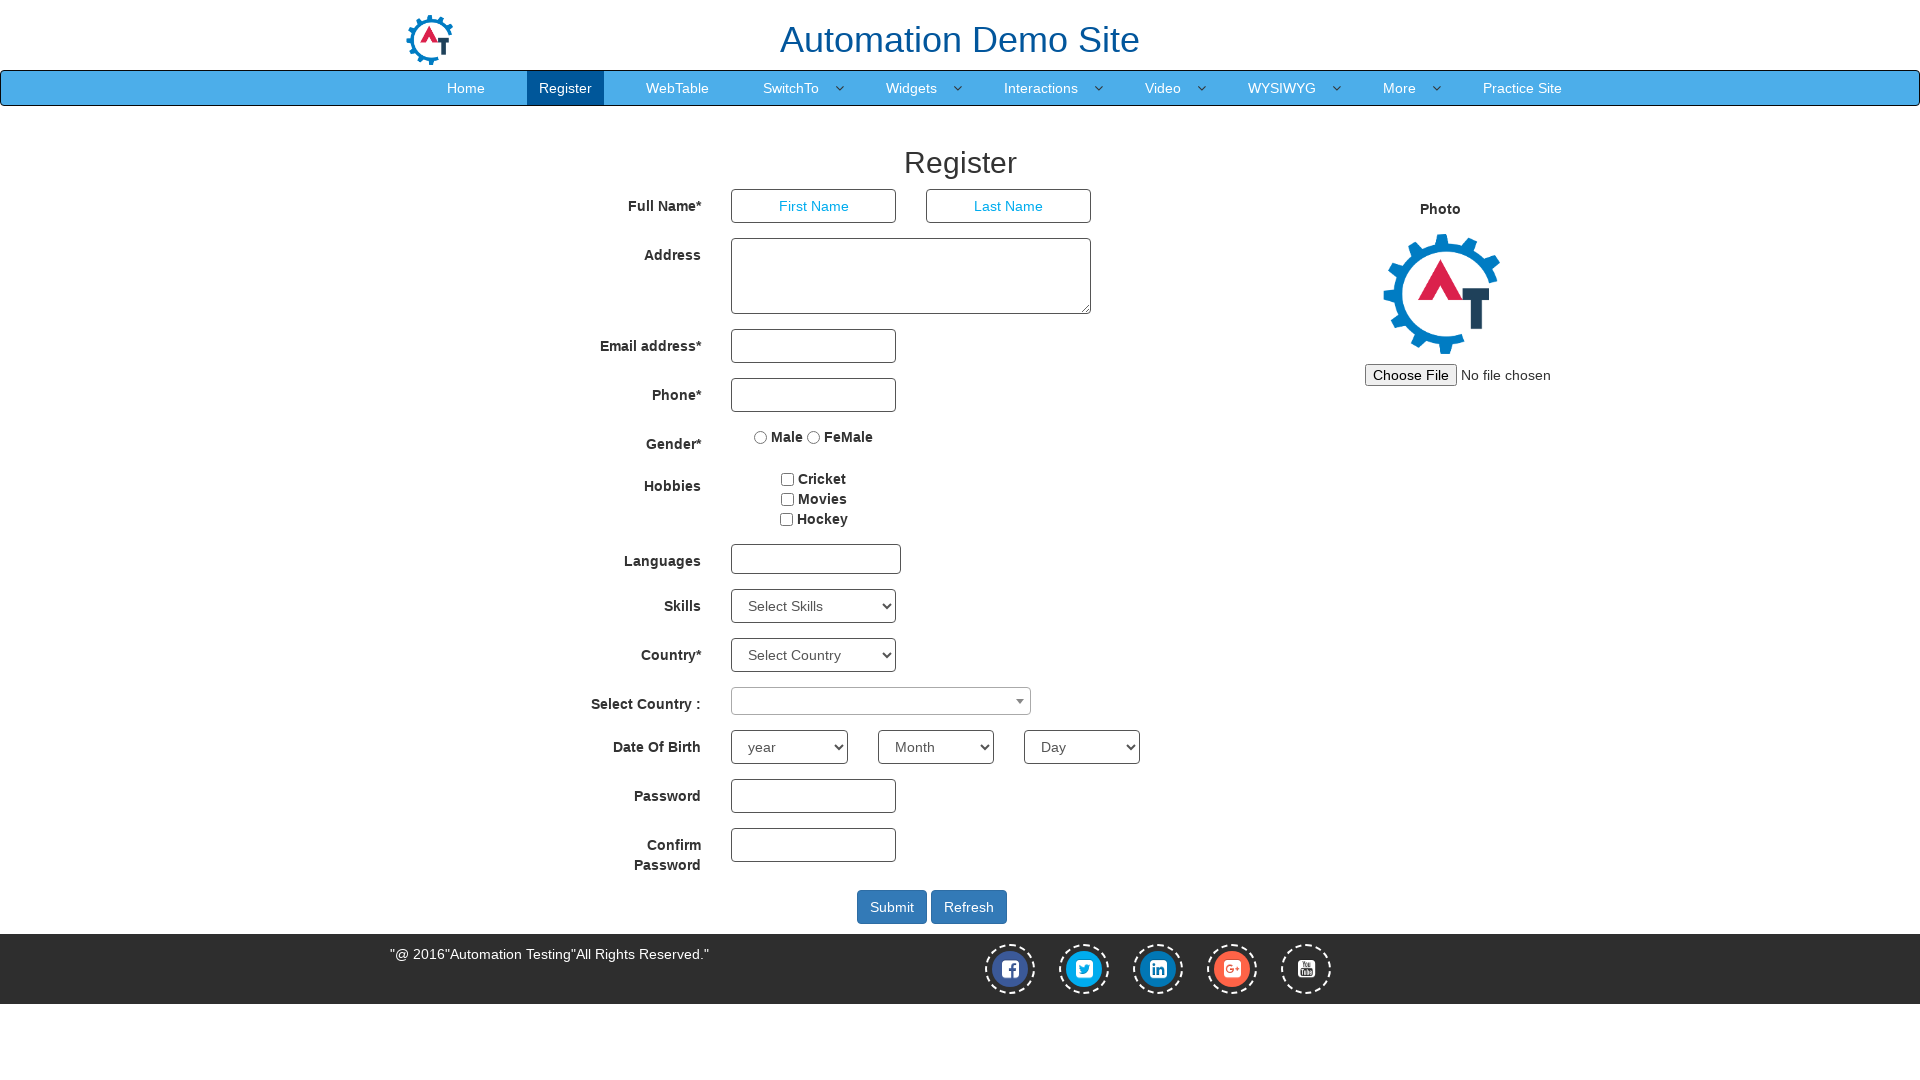

Located the submit button element
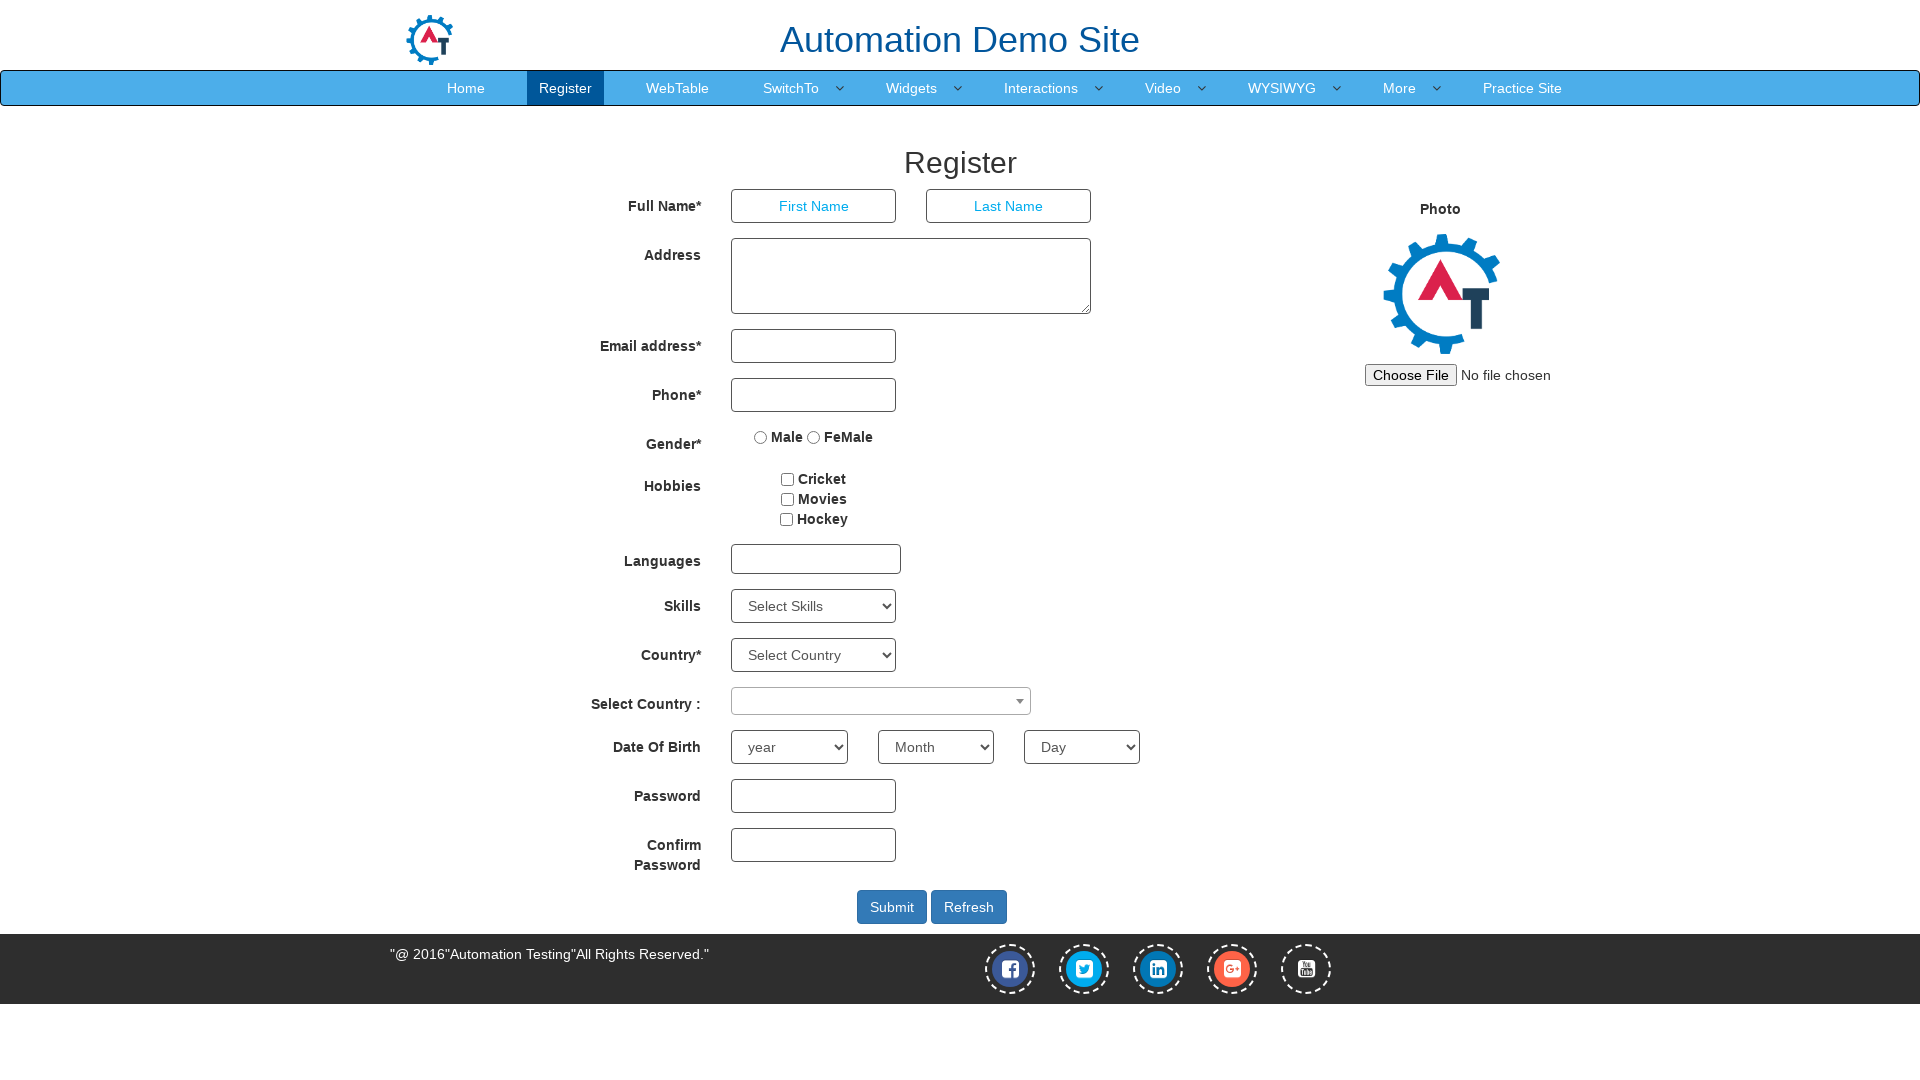

Scrolled to submit button using JavaScript
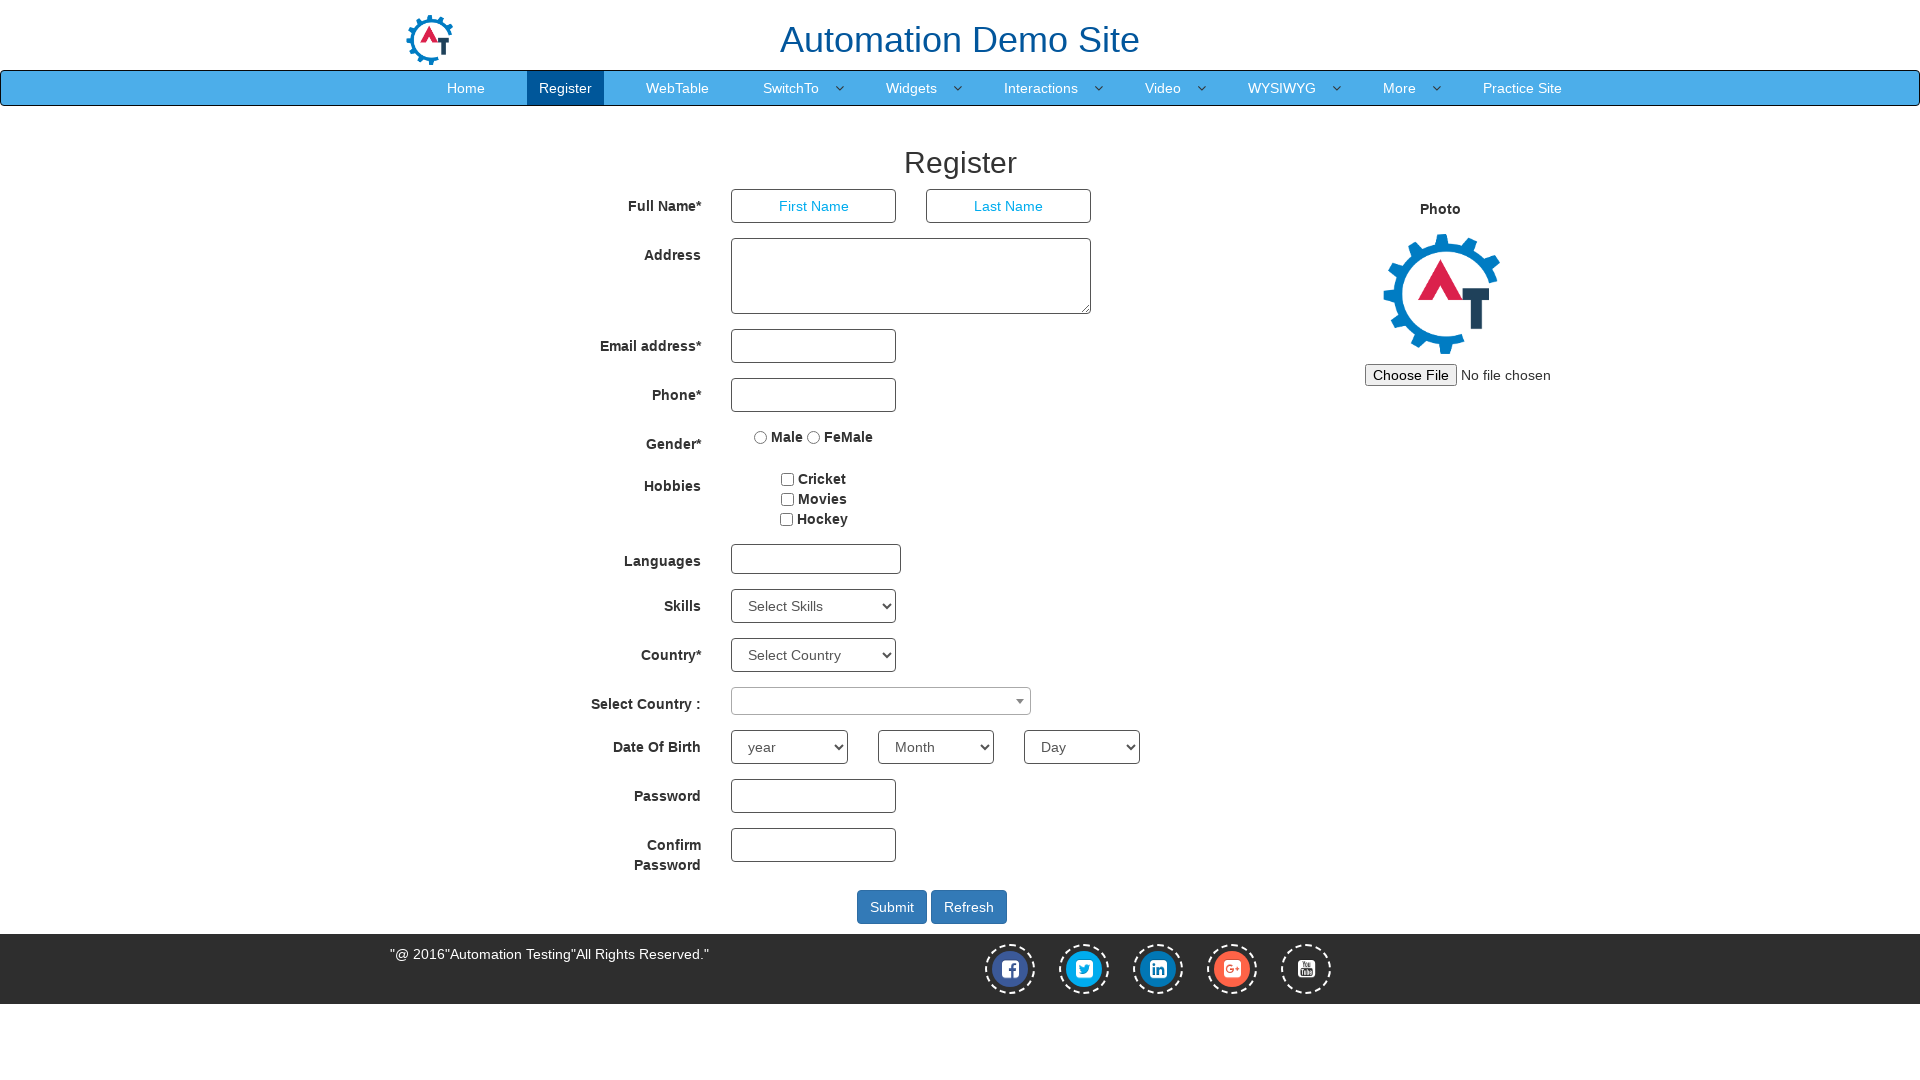

Waited 2 seconds to observe the scroll
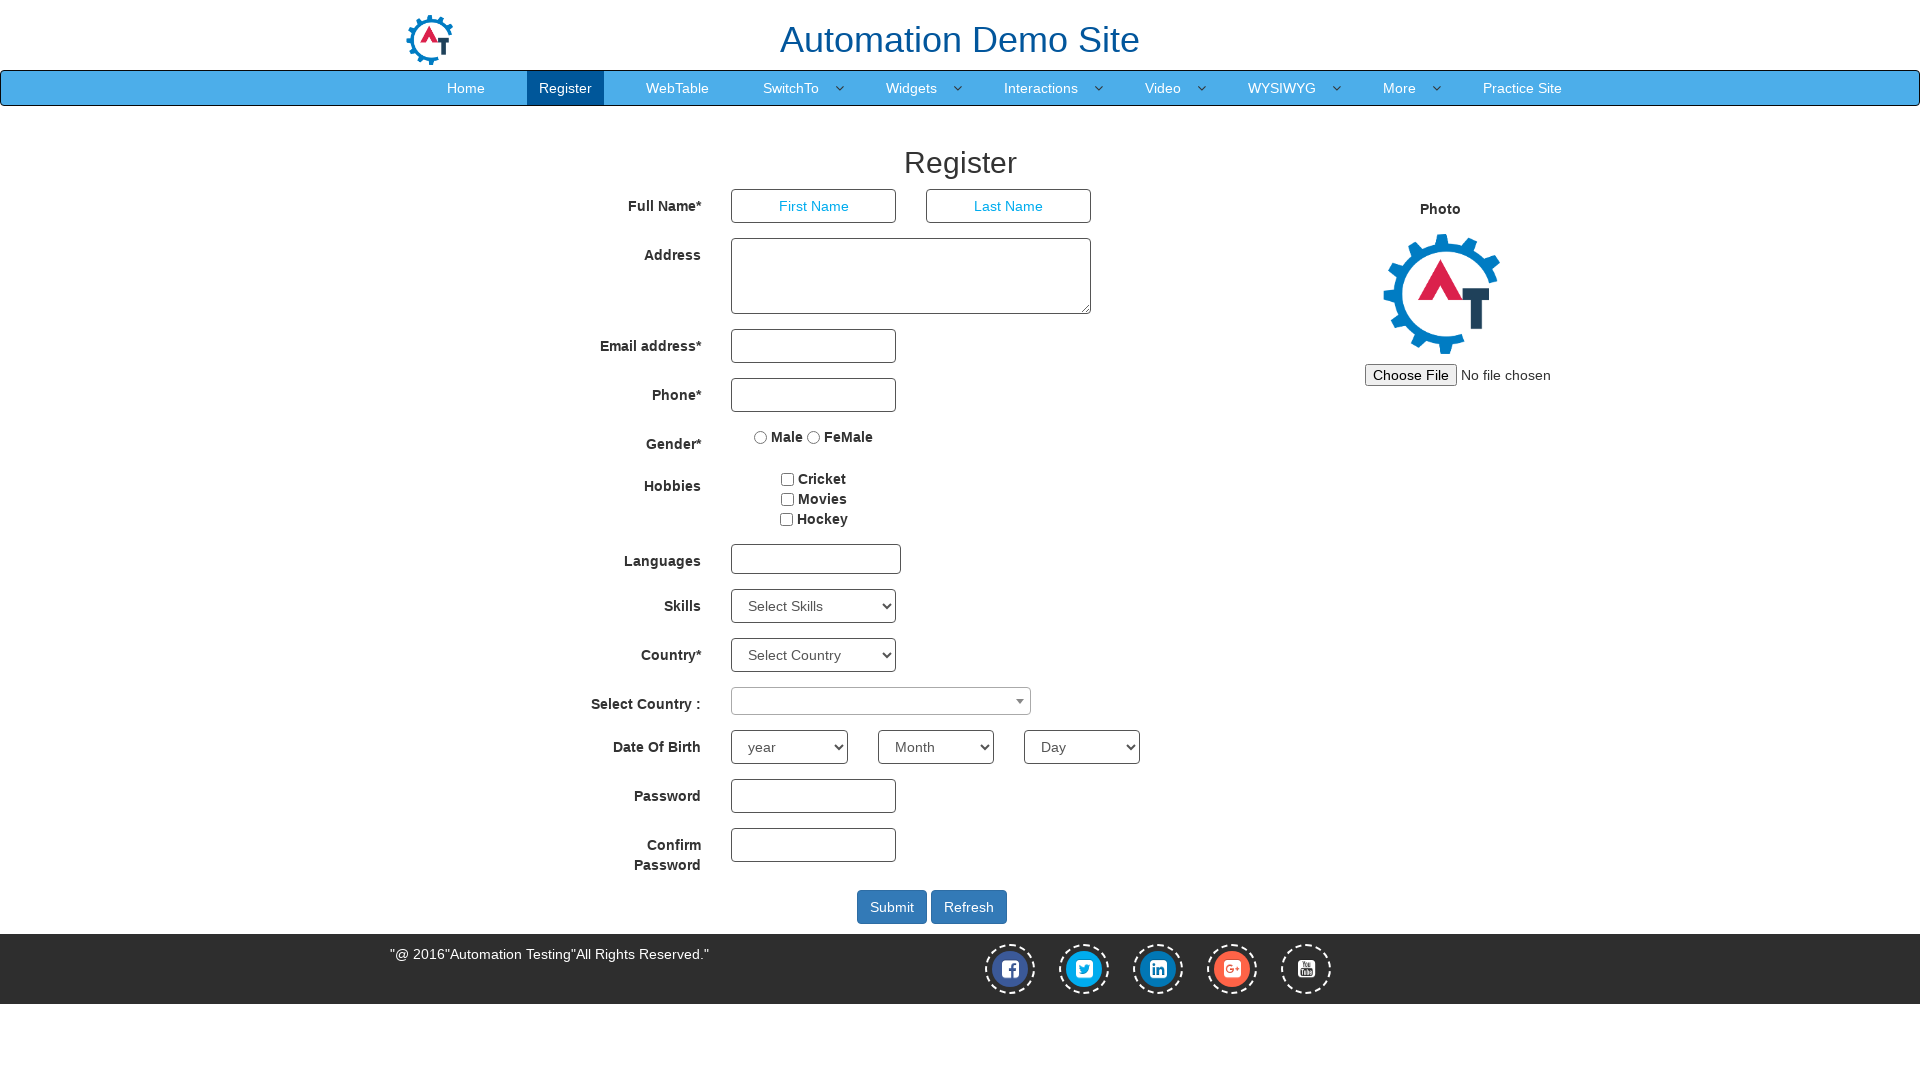

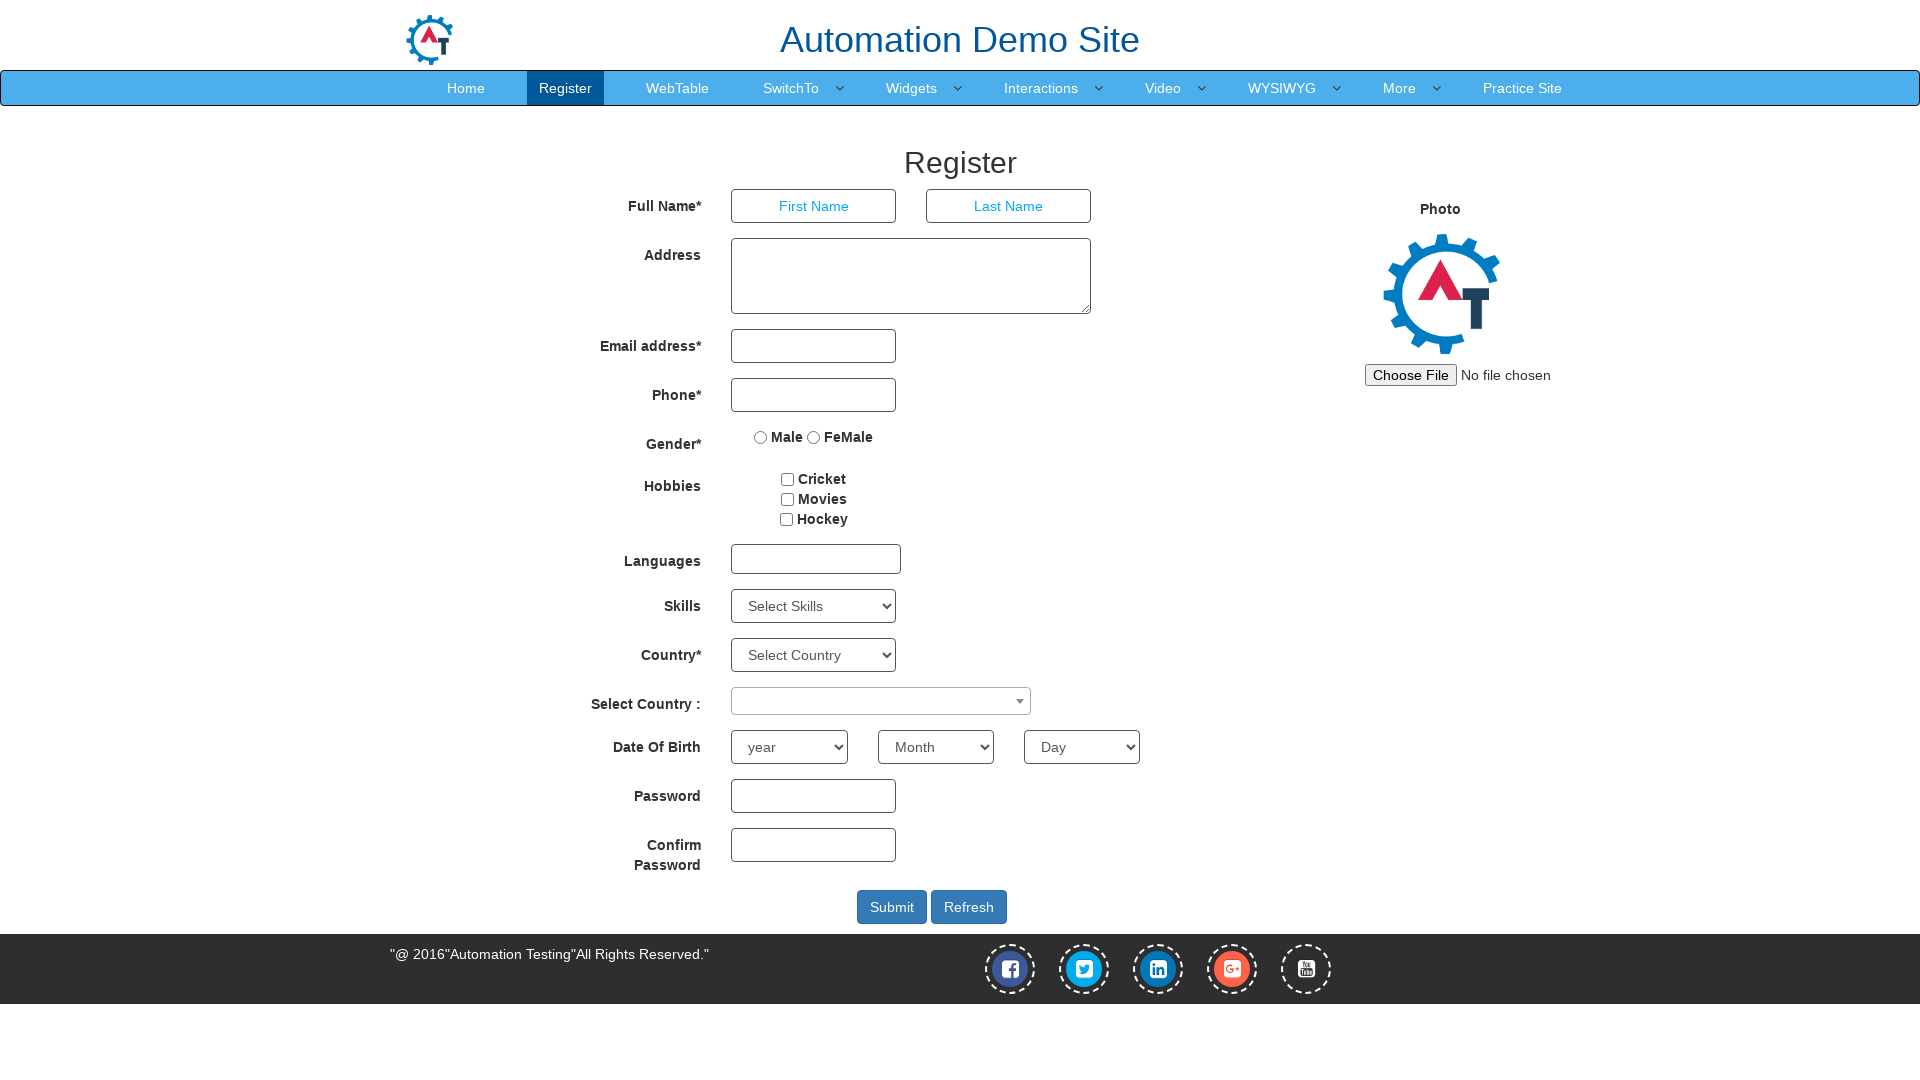